Tests iframe handling by navigating through nested iframes and filling a text field within the inner frame

Starting URL: https://demo.automationtesting.in/Frames.html

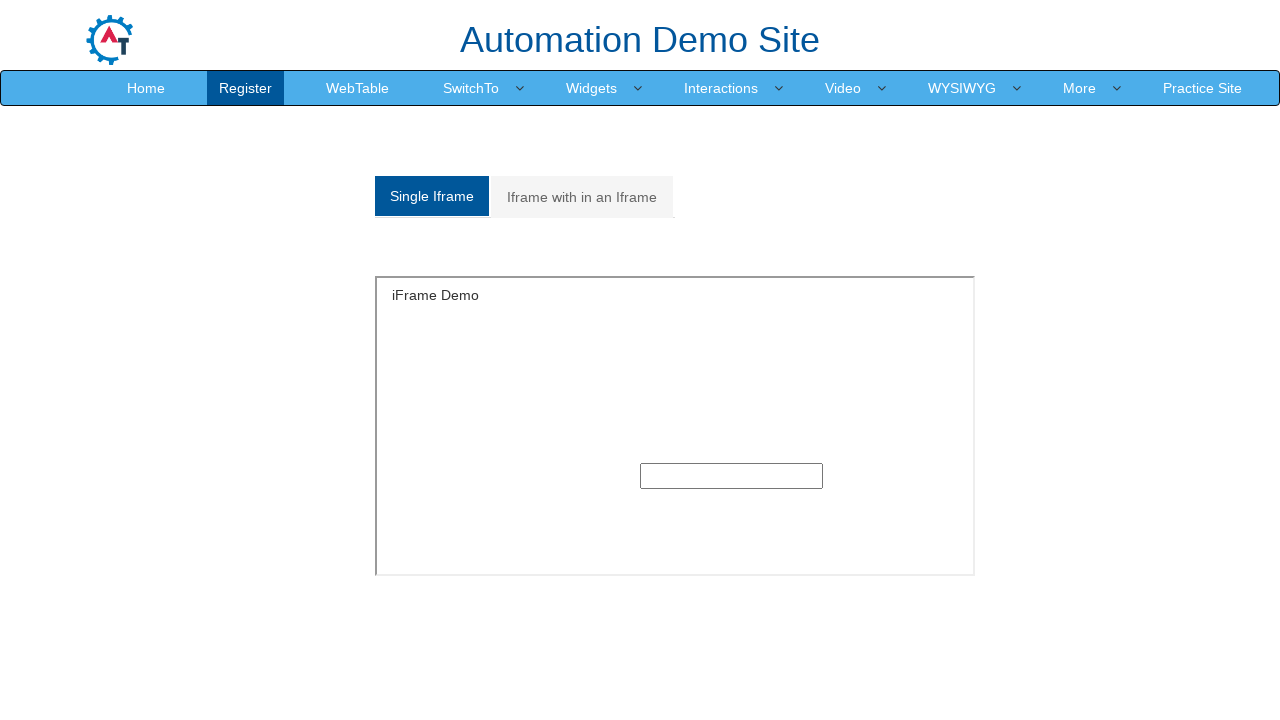

Clicked on the Multiple Frames tab at (582, 197) on xpath=//a[@href='#Multiple']
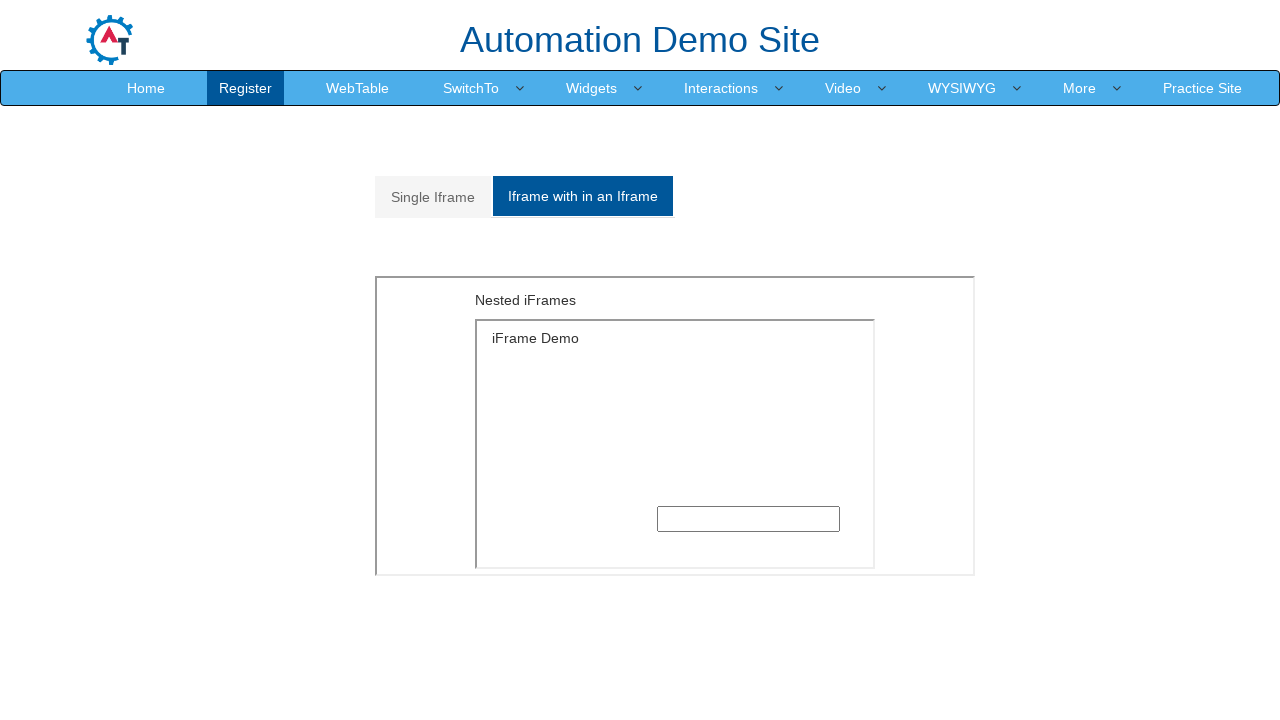

Located outer iframe with src='MultipleFrames.html'
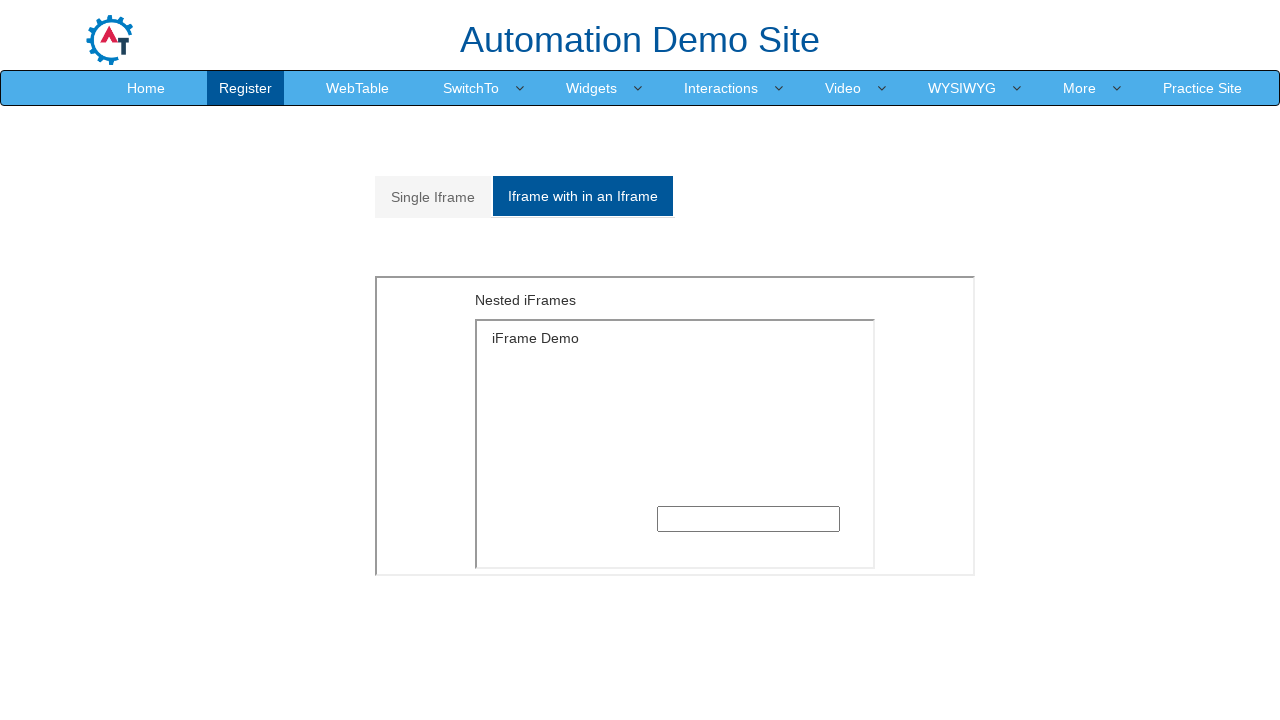

Located inner iframe with src='SingleFrame.html' within outer frame
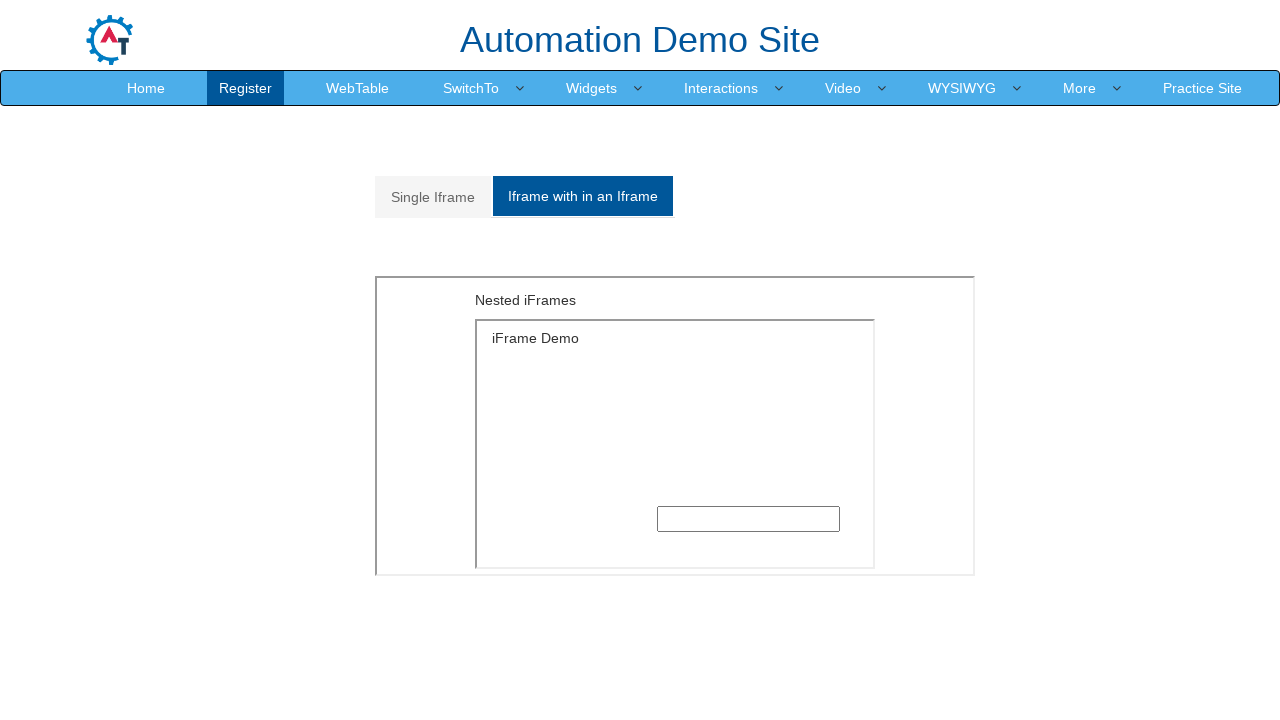

Filled text input field within inner frame with 'hello' on xpath=//iframe[@src='MultipleFrames.html'] >> internal:control=enter-frame >> xp
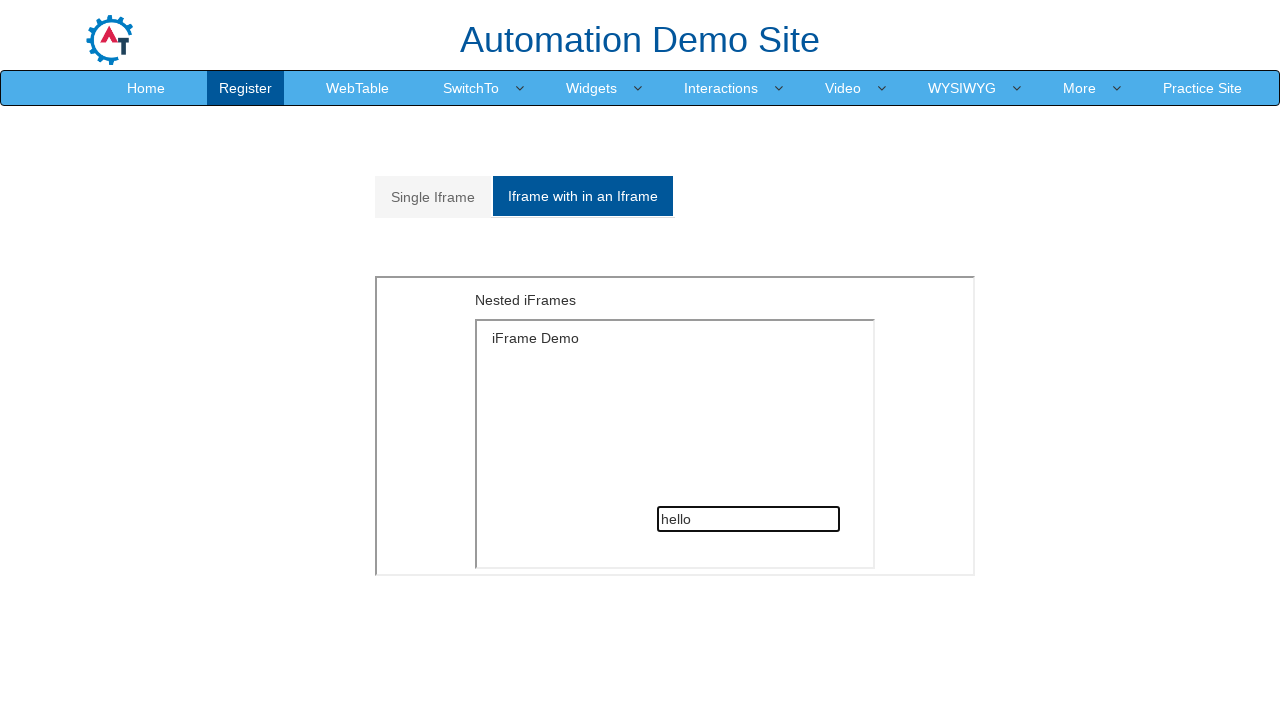

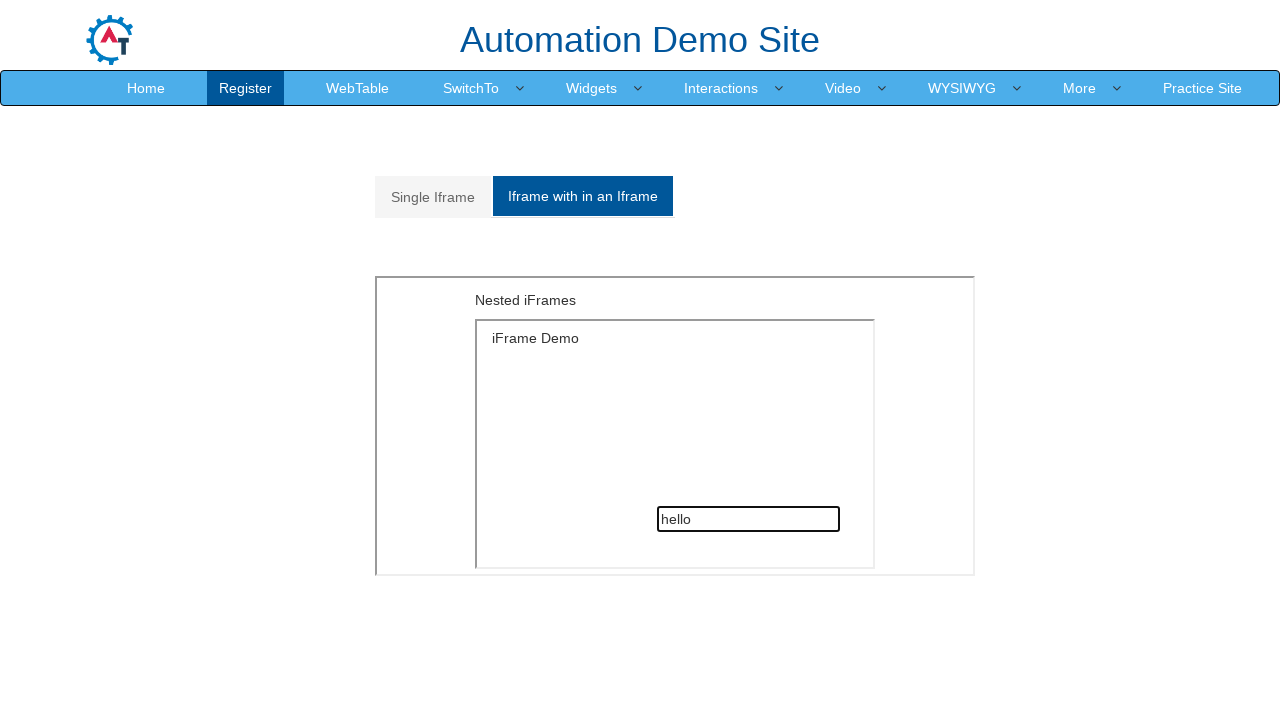